Tests interaction with shadow DOM elements by scrolling to a specific div and filling an input field nested within multiple shadow roots on a practice page.

Starting URL: https://selectorshub.com/xpath-practice-page/

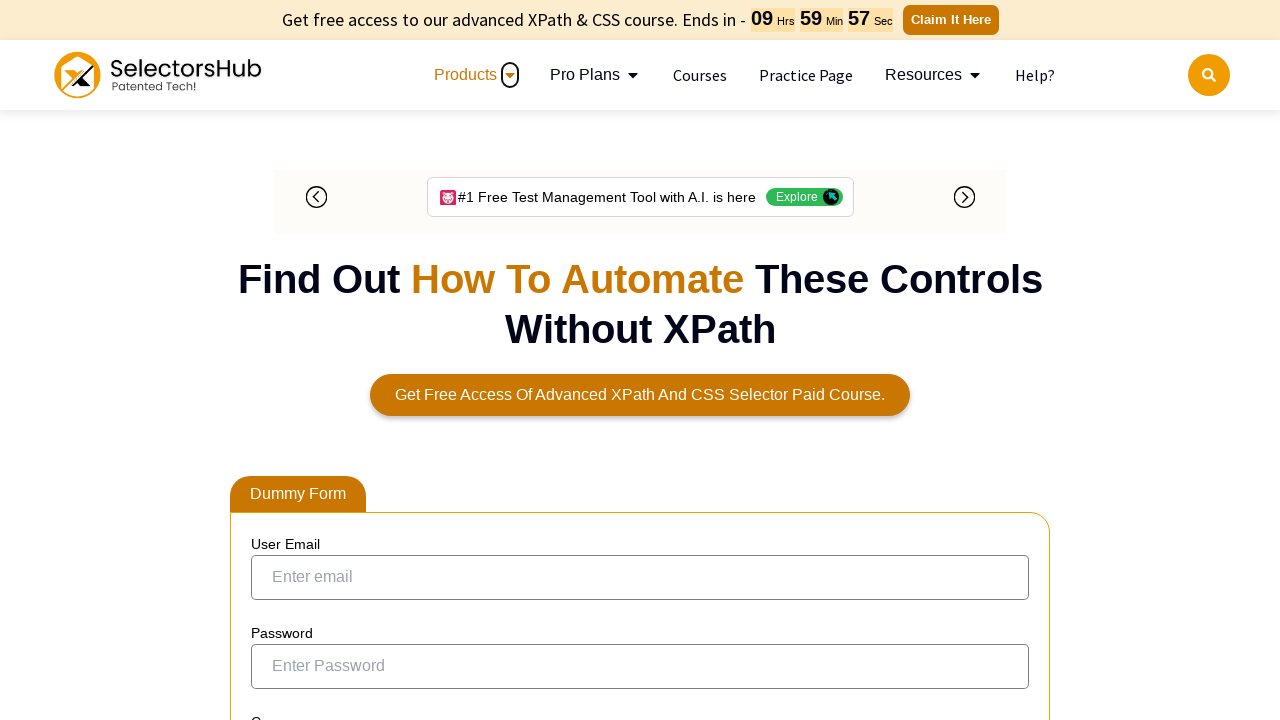

Scrolled to div#userName element
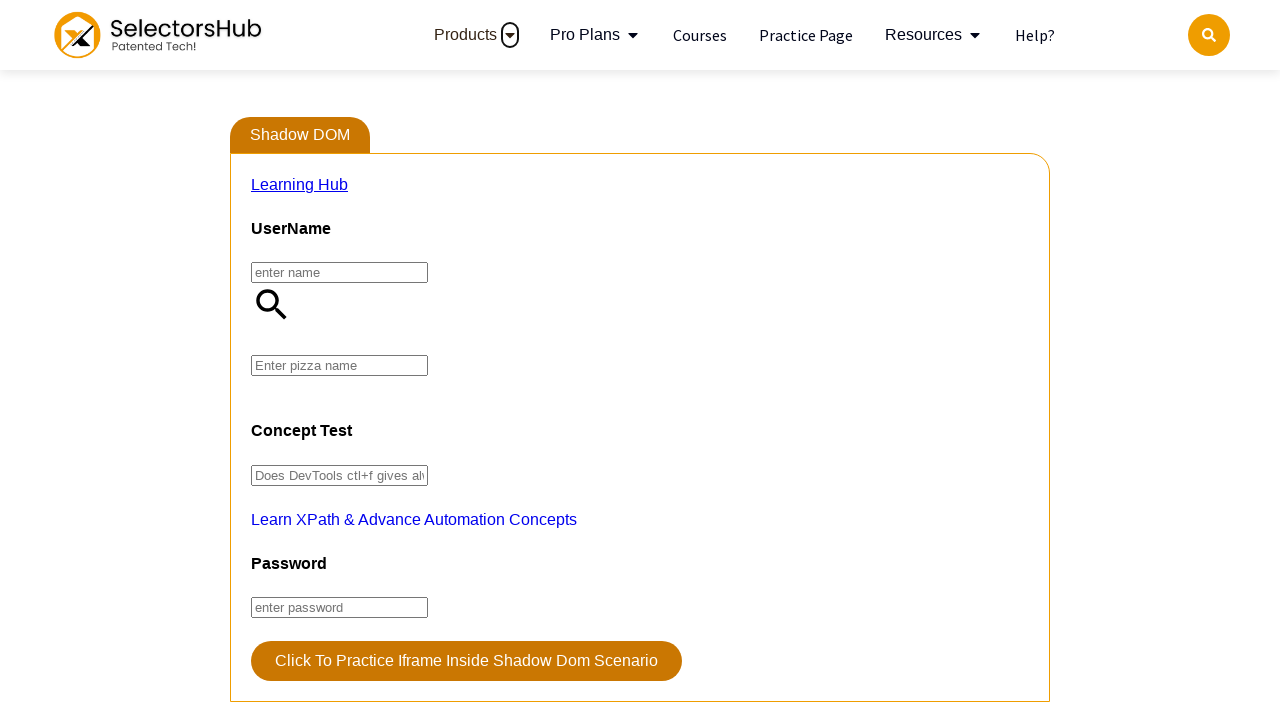

Waited 1 second for element visibility after scroll
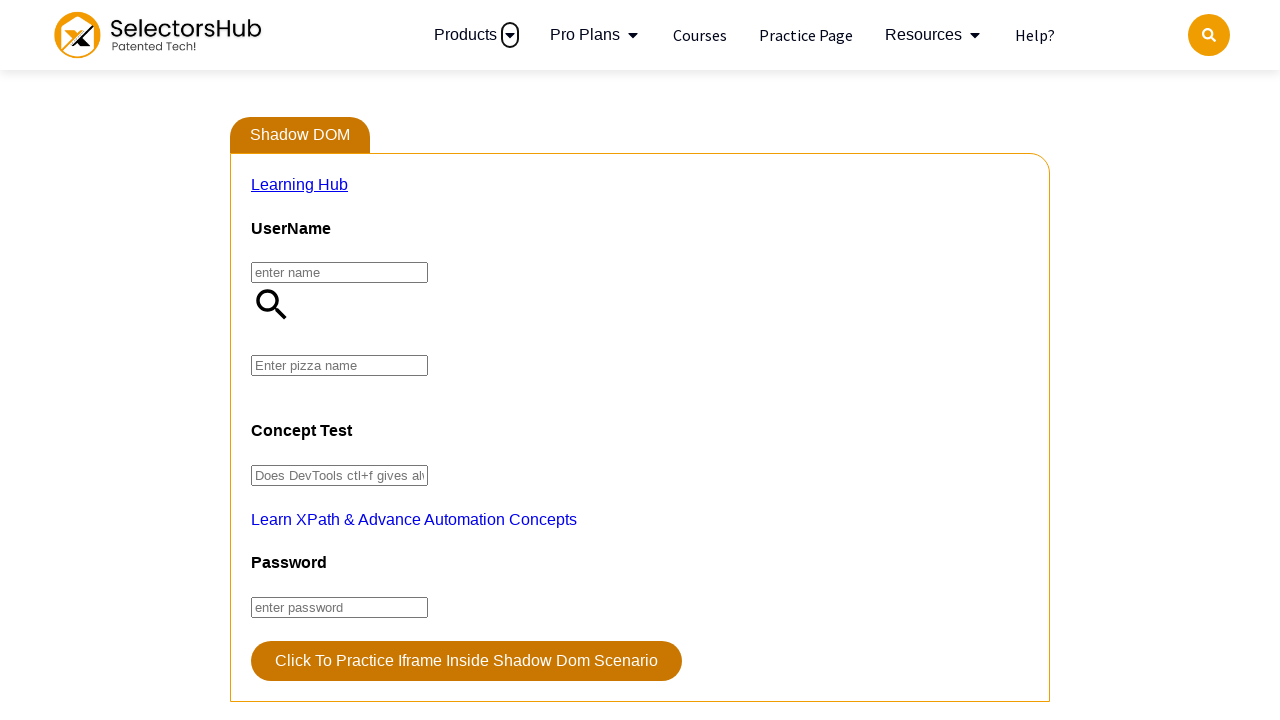

Set pizza input value to 'Farmhouse' in nested shadow DOM
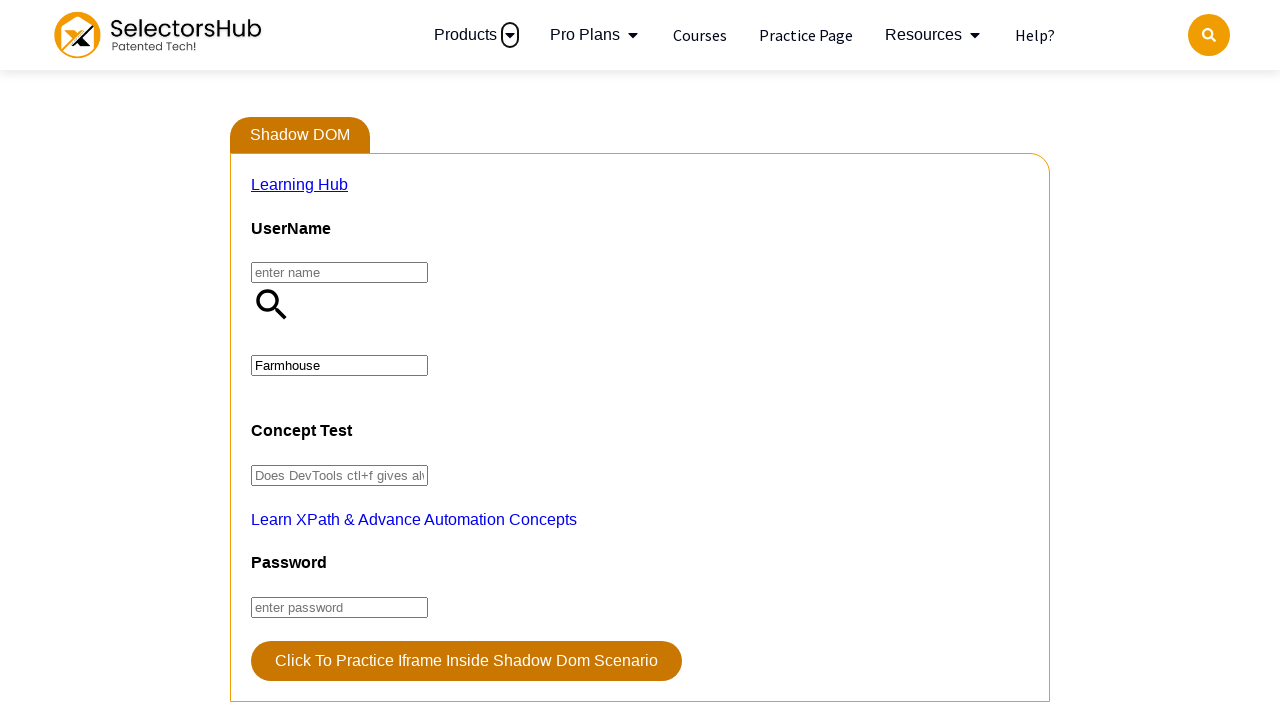

Dispatched input event to register pizza field value
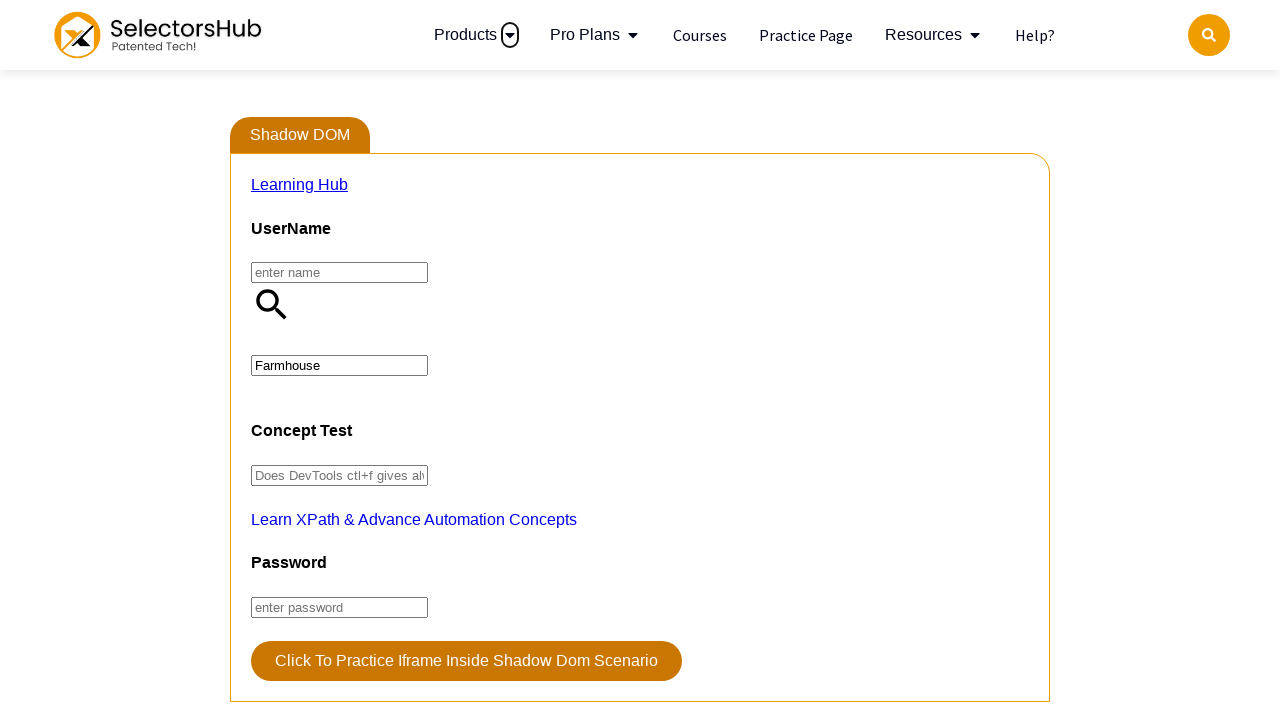

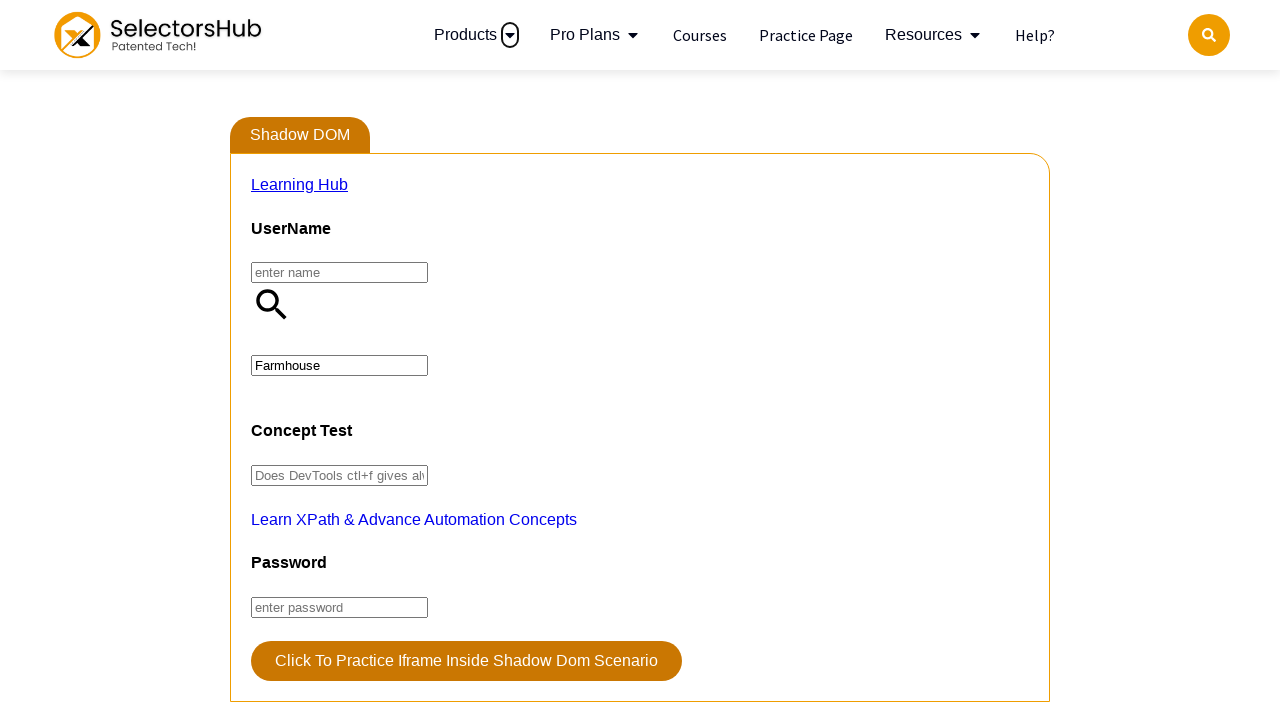